Tests triggering client-side logic and waiting for calculated data to appear

Starting URL: http://uitestingplayground.com/clientdelay

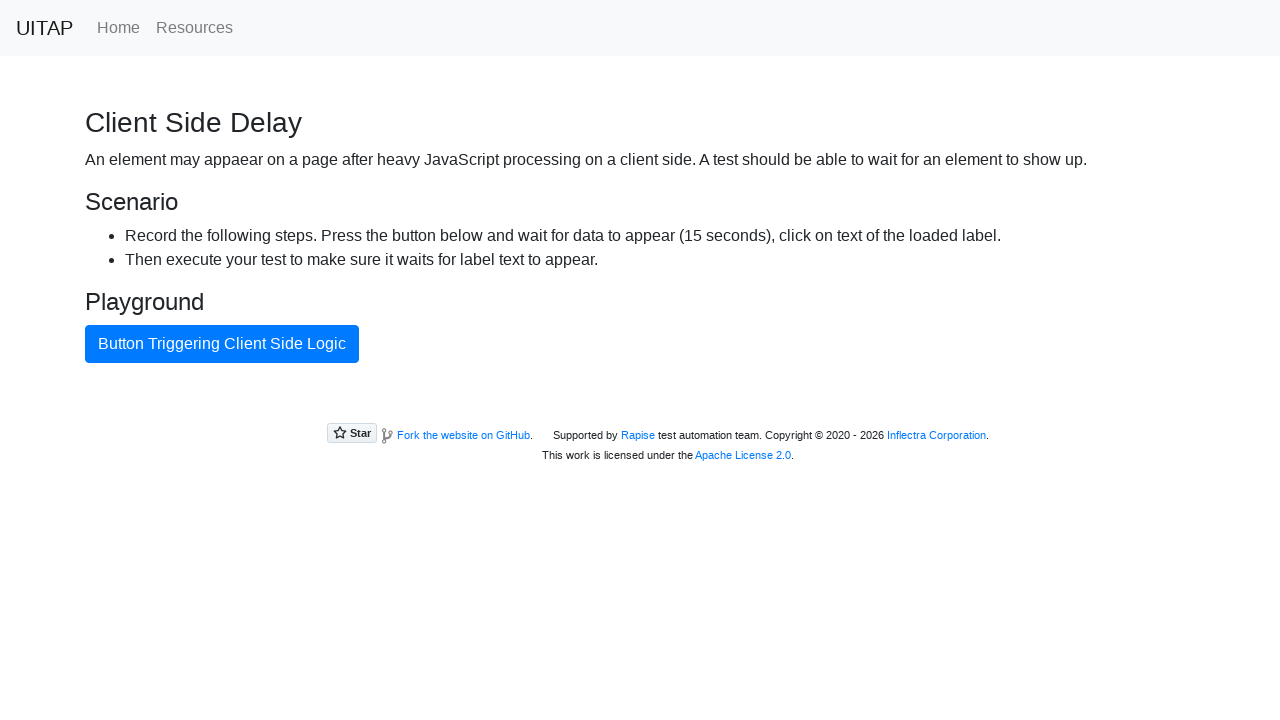

Clicked button to trigger client-side logic at (222, 344) on internal:role=button[name="Button Triggering Client Side Logic"i]
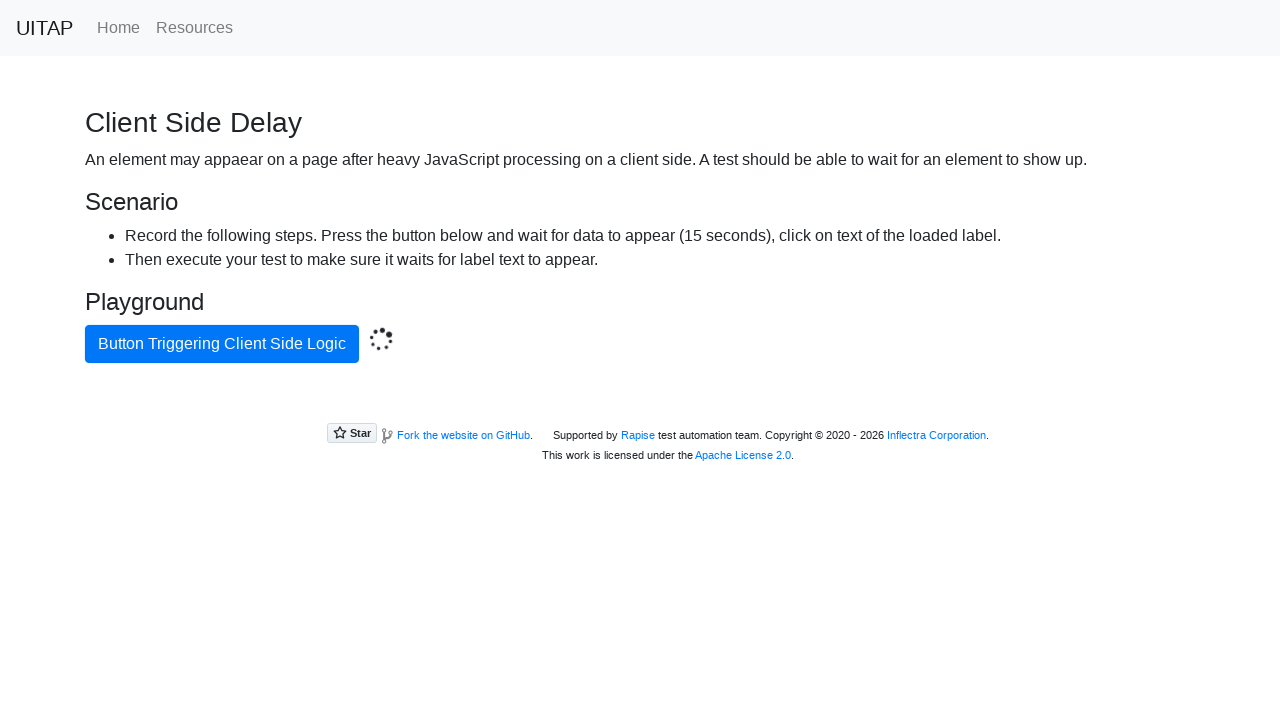

Calculated data appeared on the page
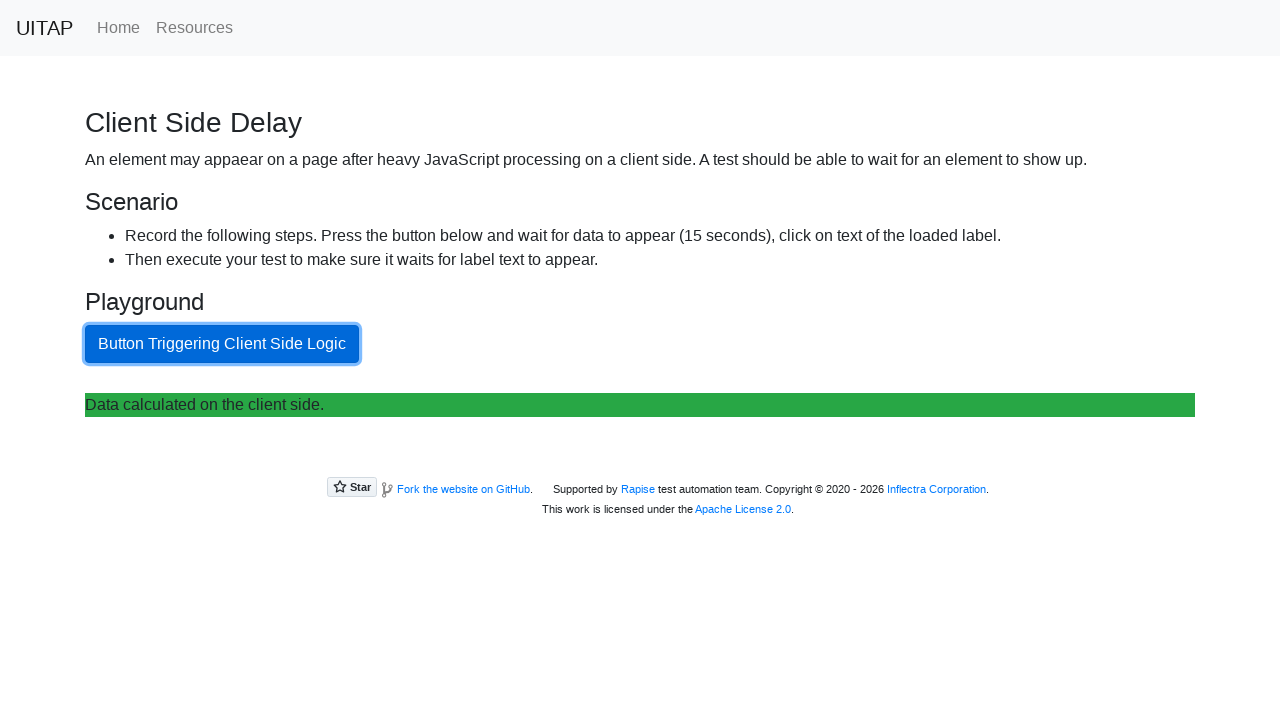

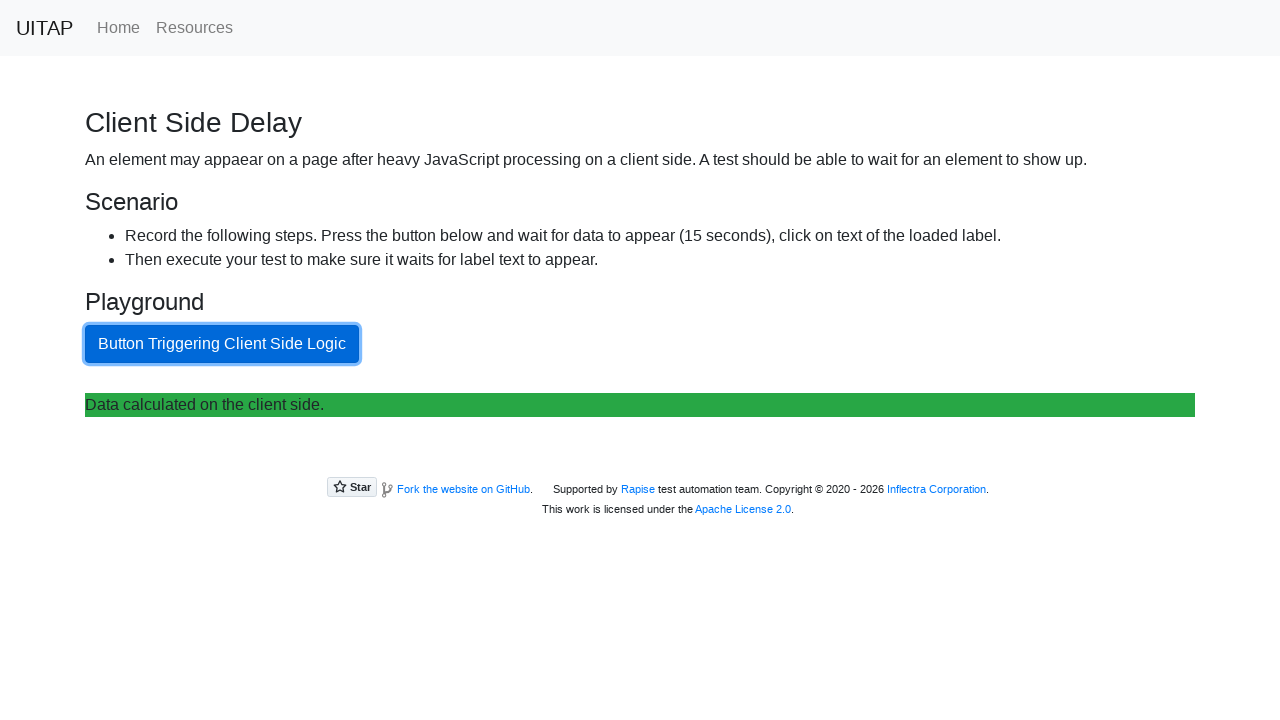